Fills out and submits the contact form with email, name and message

Starting URL: https://www.demoblaze.com/

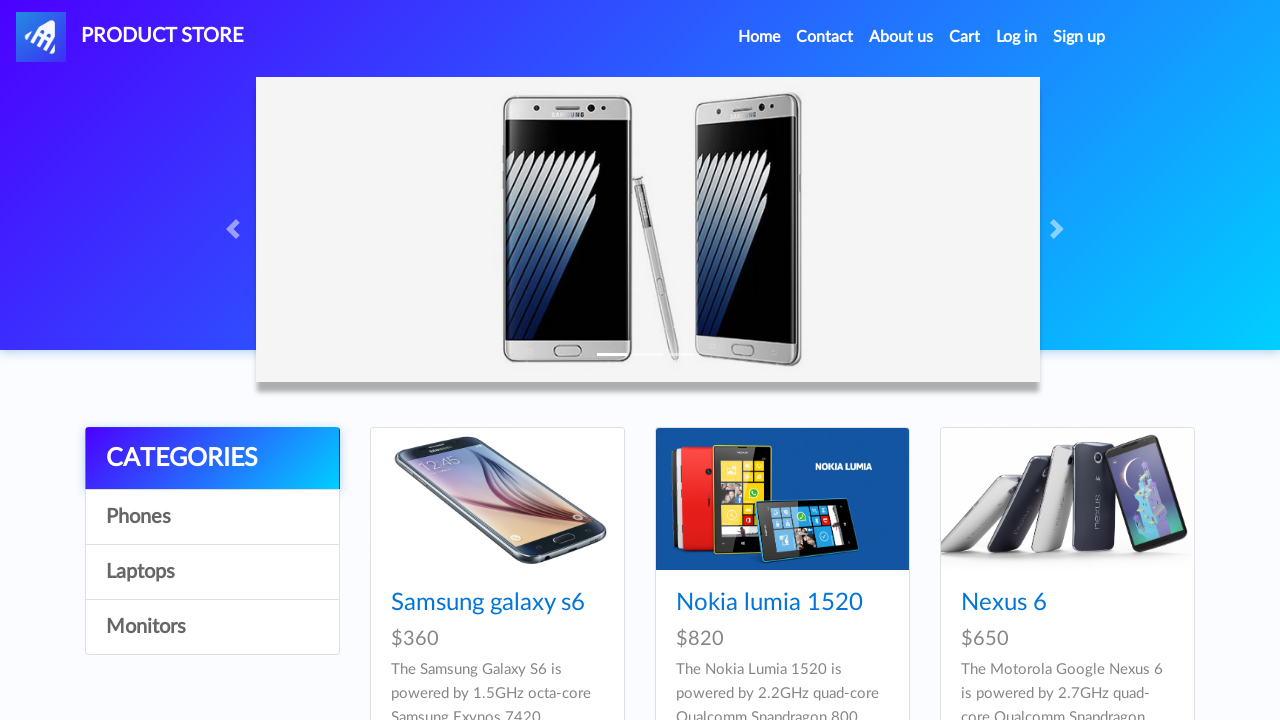

Clicked on Contact link in home page at (825, 37) on xpath=//a[contains(text(),'Contact')]
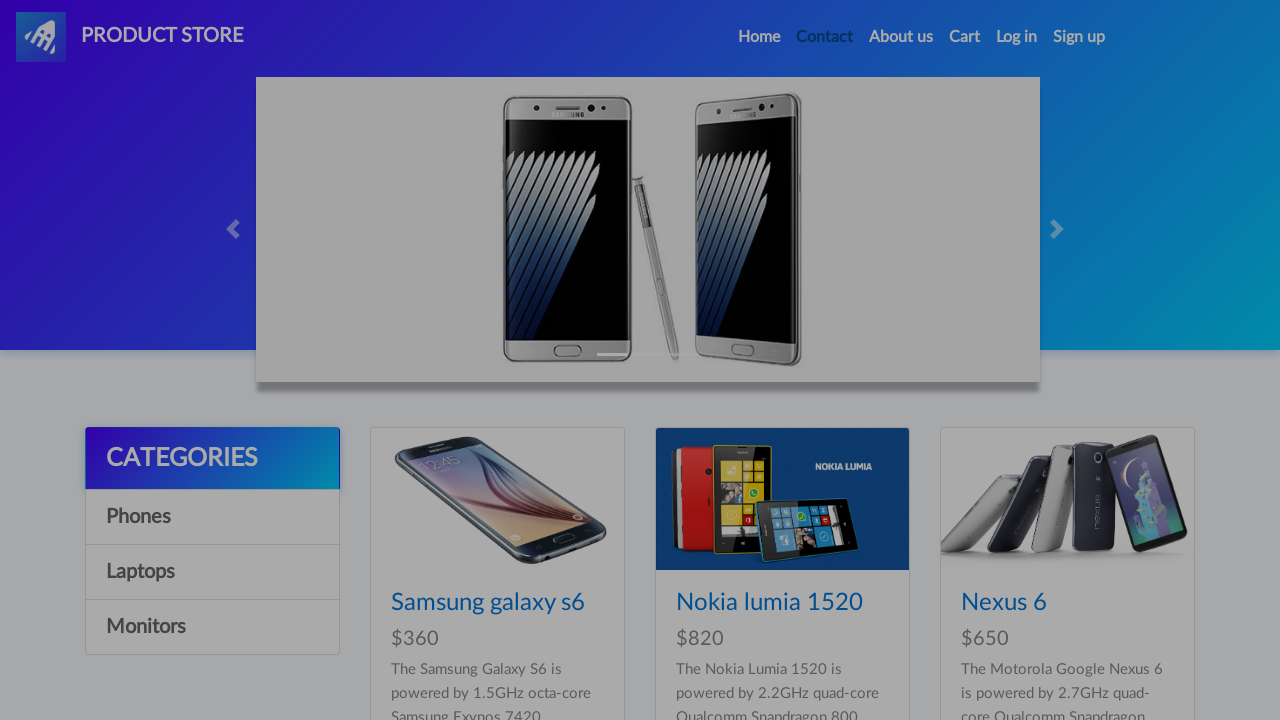

Filled in email address field with 'contact@example.com' on //input[@id='recipient-email']
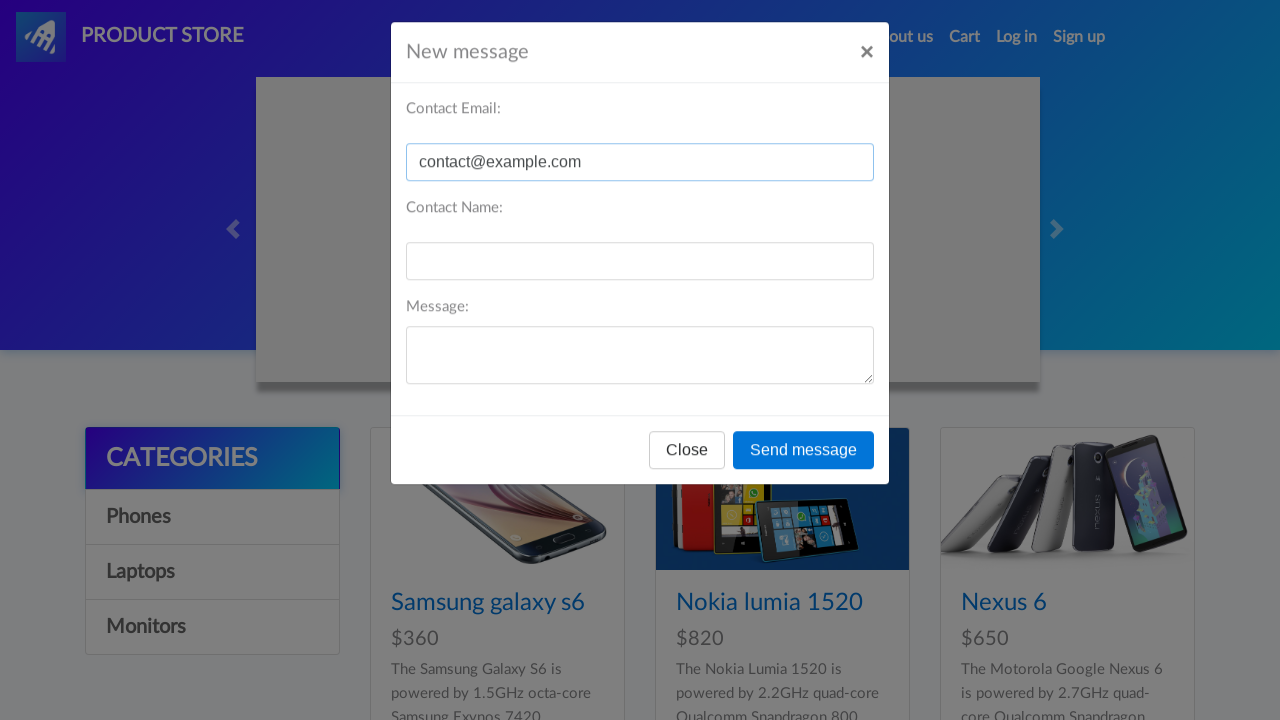

Filled in name field with 'Test User' on //input[@id='recipient-name']
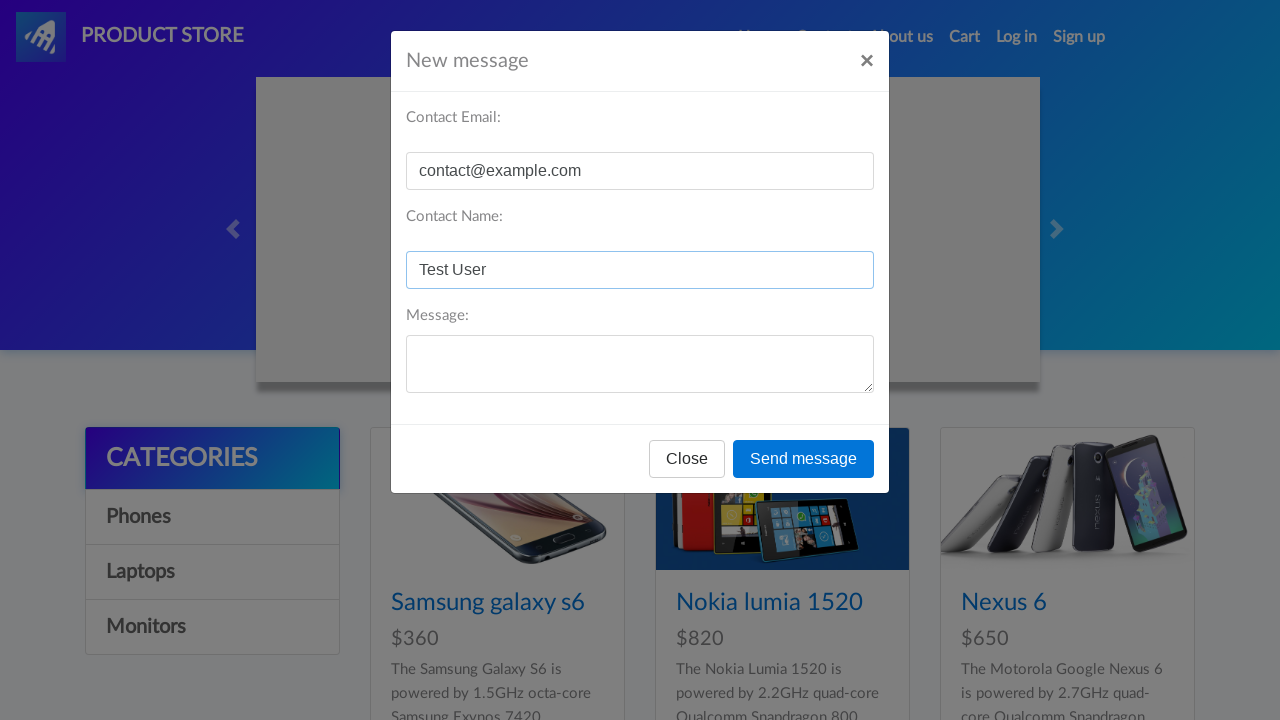

Filled in message field with contact form message on //textarea[@id='message-text']
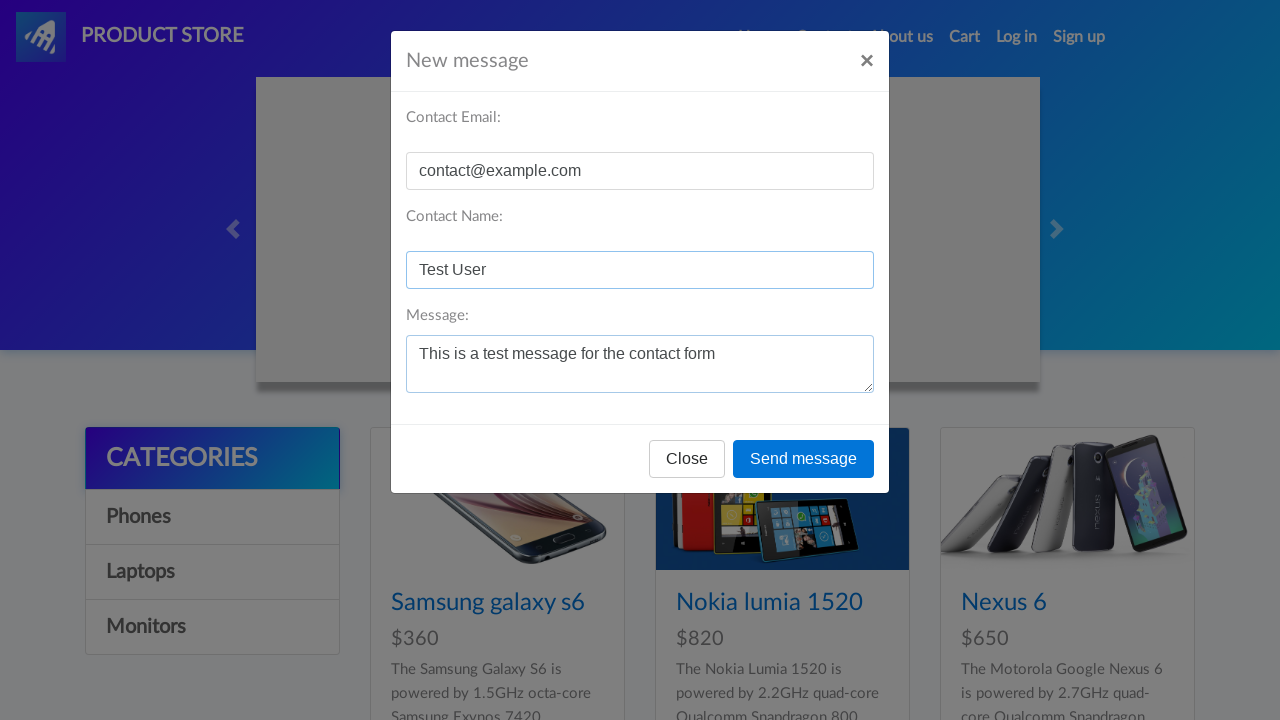

Clicked Send message button to submit contact form at (804, 459) on xpath=//button[contains(text(),'Send message')]
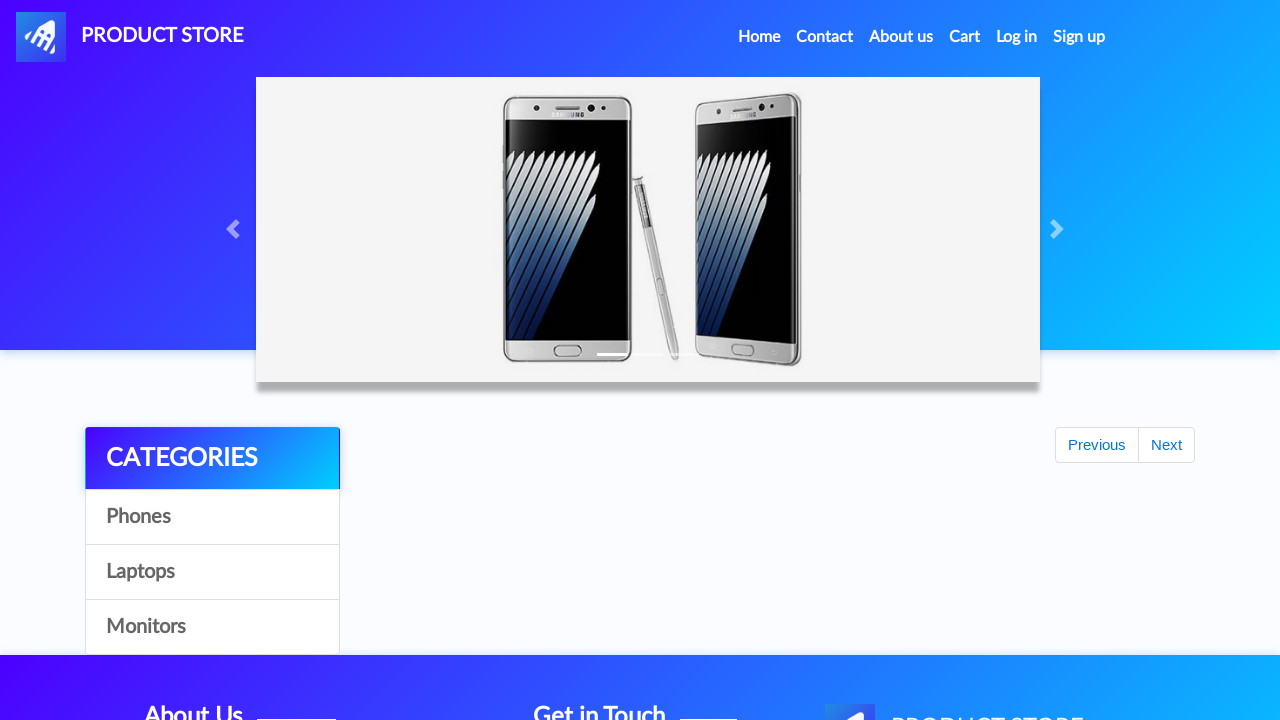

Accepted alert dialog after form submission
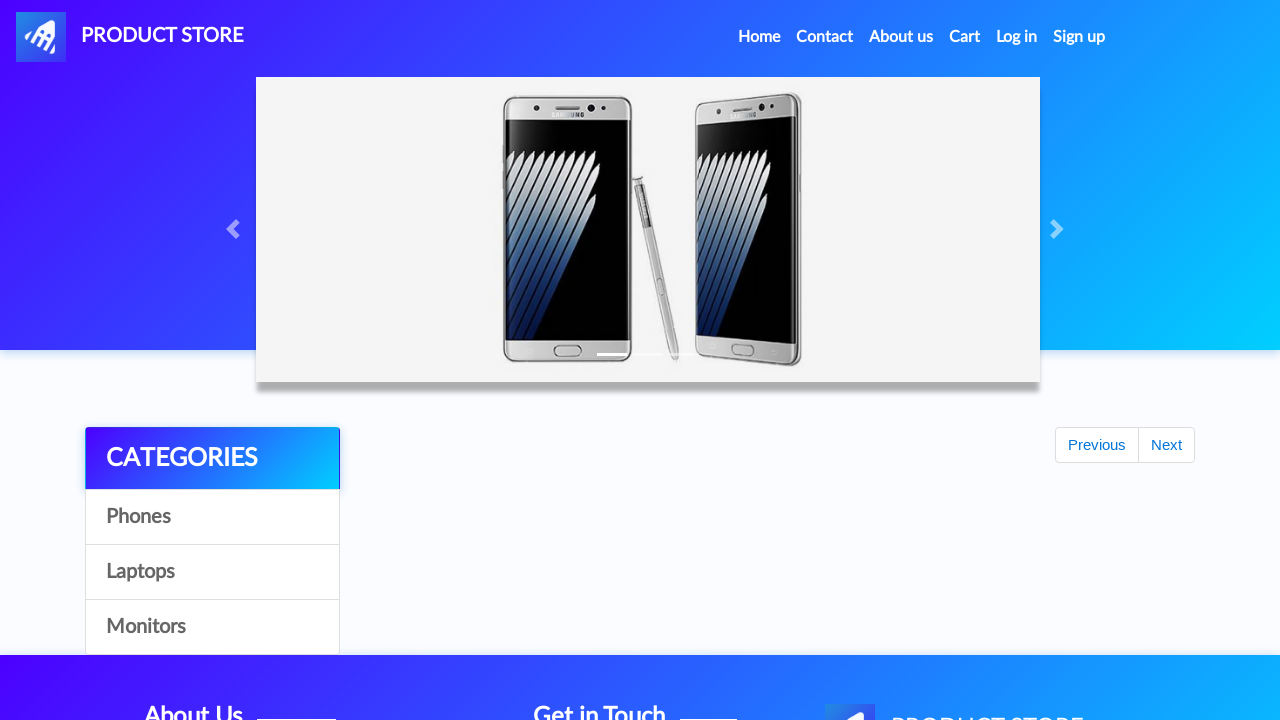

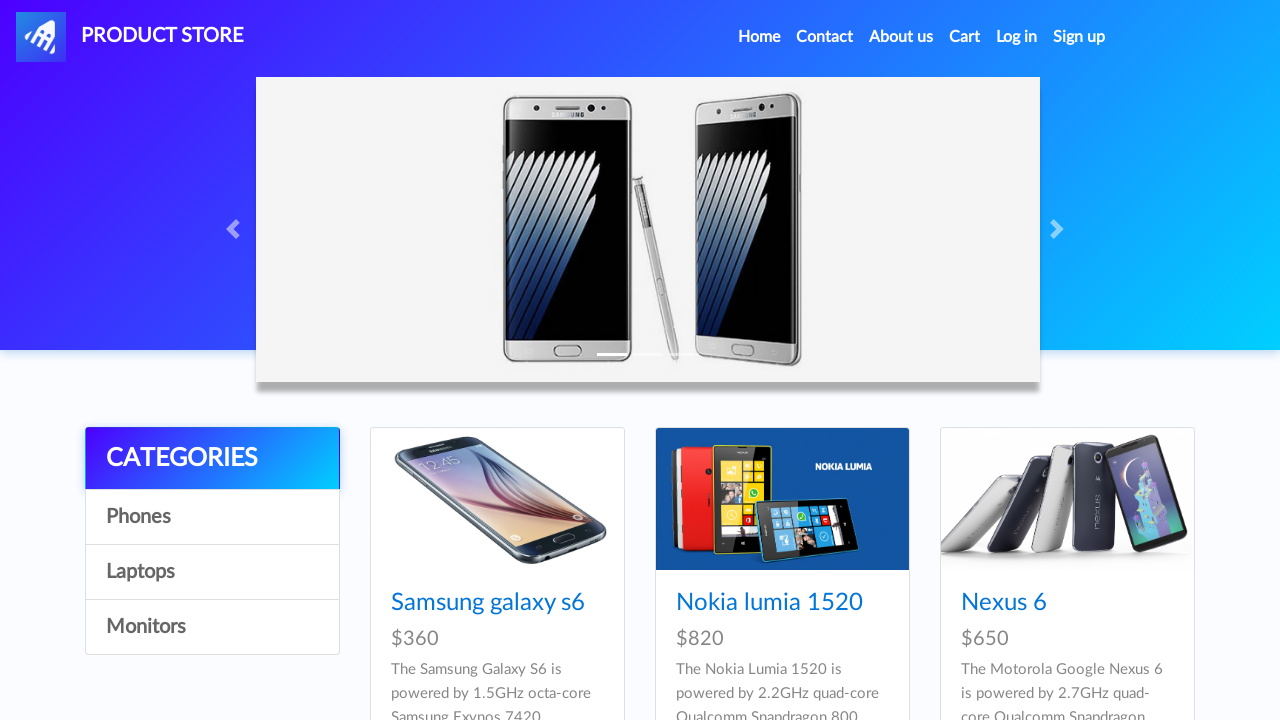